Navigates to Rahul Shetty Academy website and retrieves page information including title, URL, and page source

Starting URL: https://rahulshettyacademy.com/

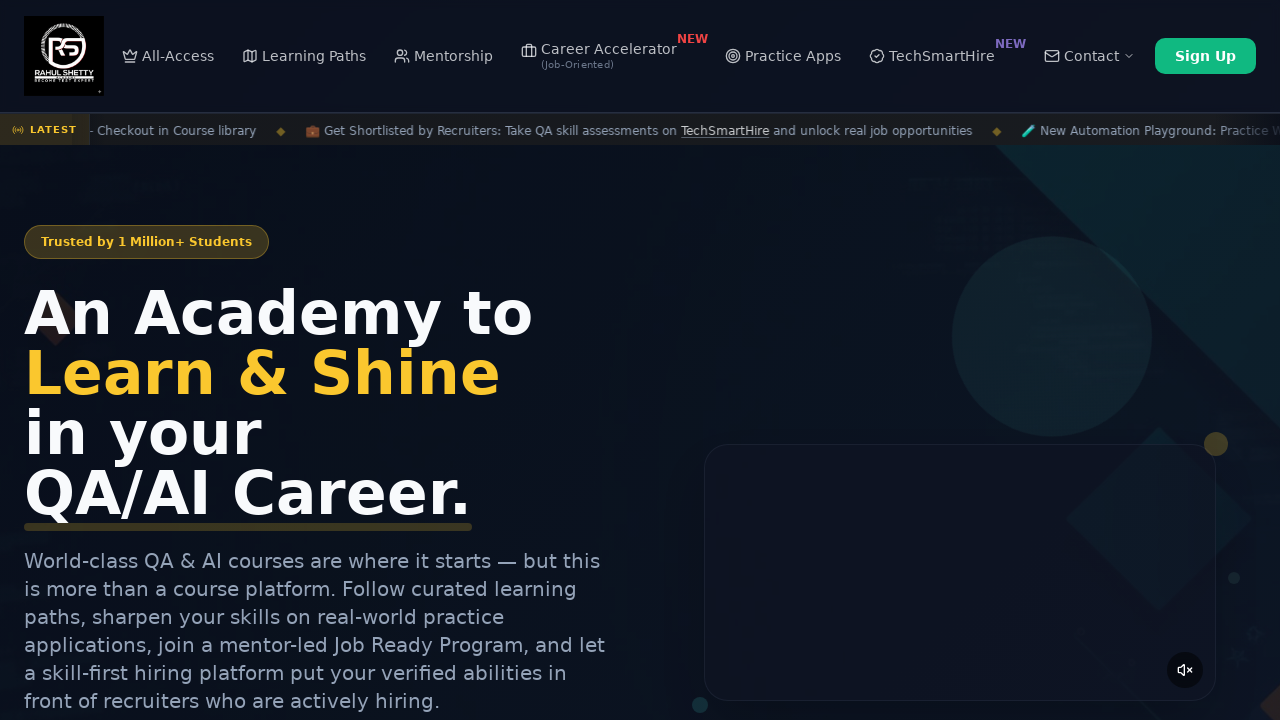

Retrieved page title
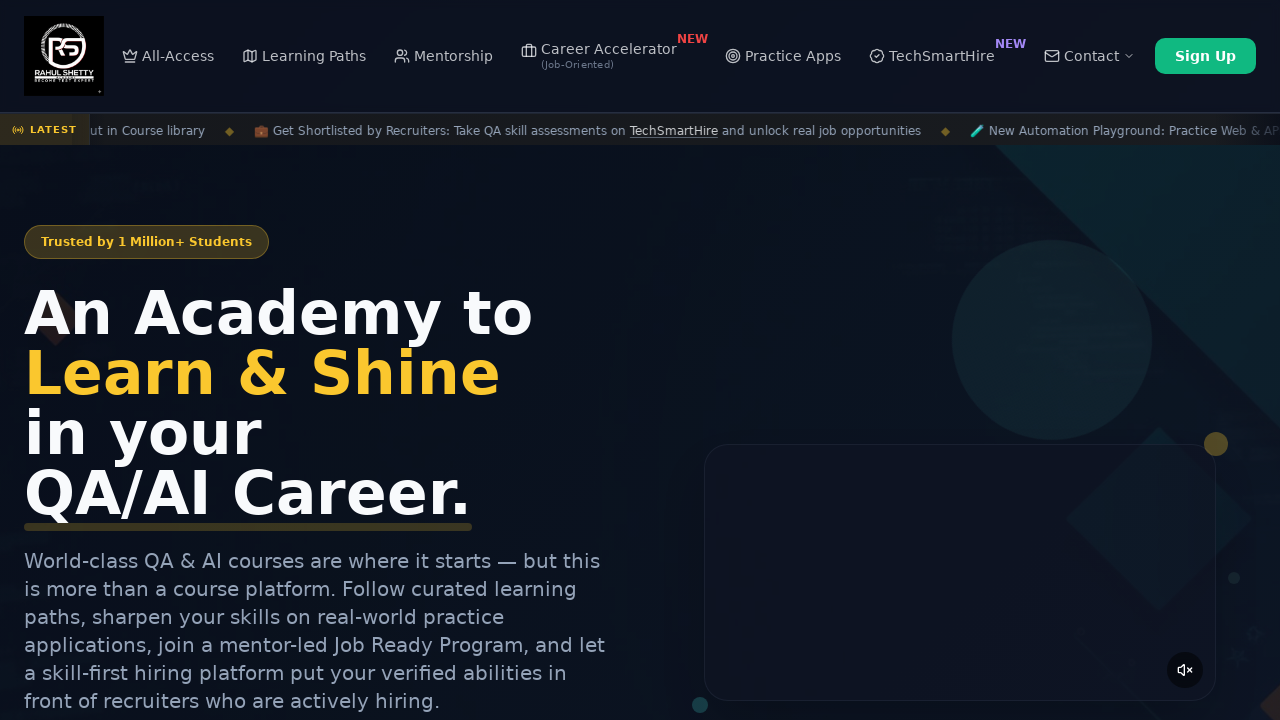

Retrieved current URL
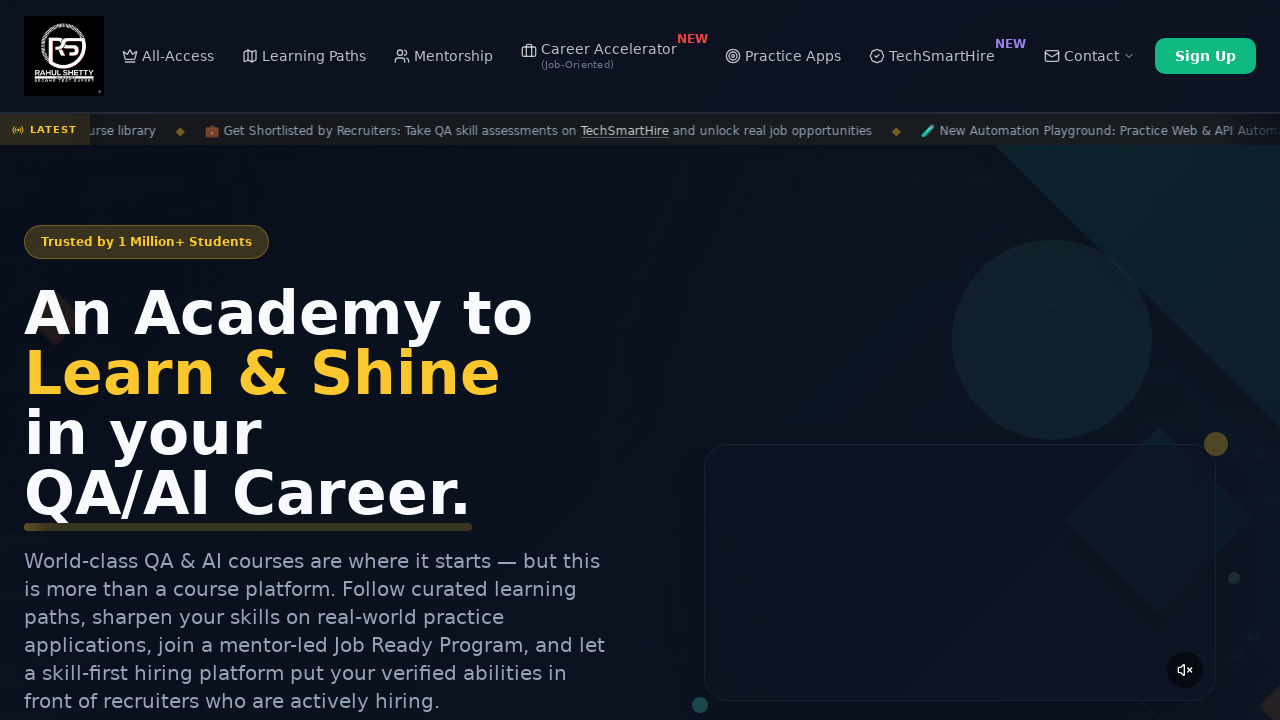

Retrieved page source/content
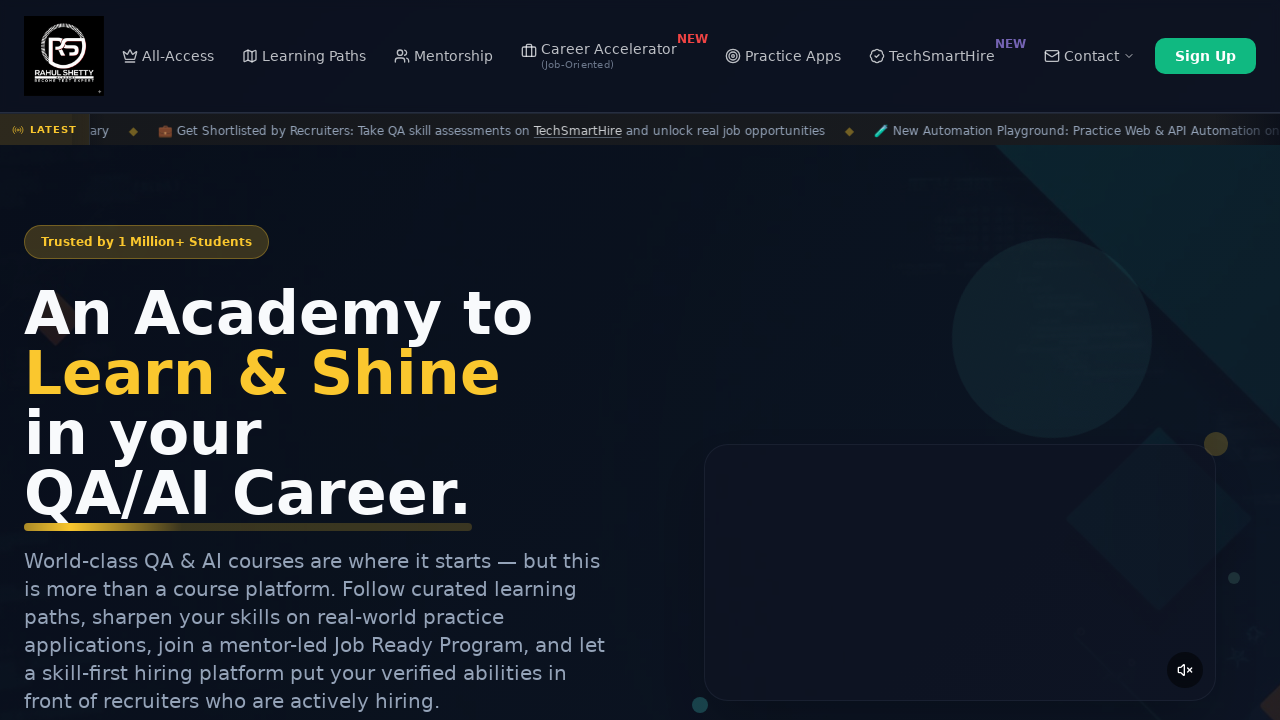

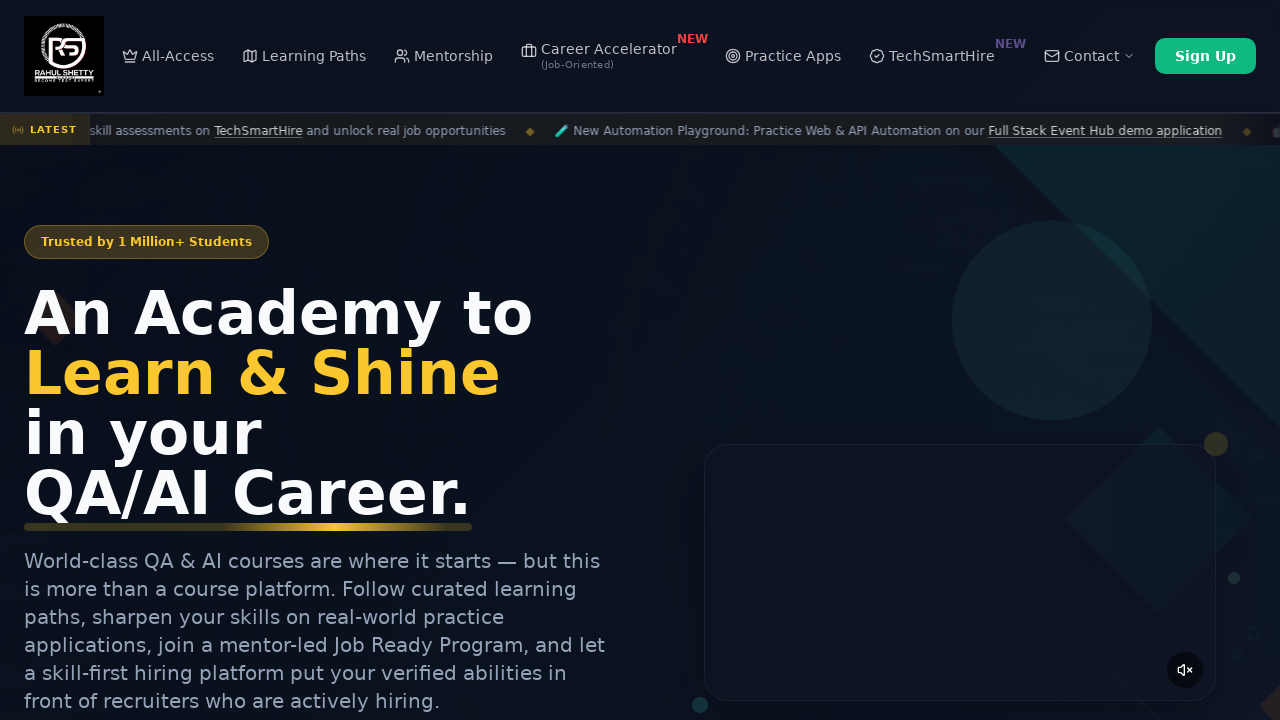